Navigates to the Walla news website homepage and verifies the page loads

Starting URL: https://www.walla.co.il

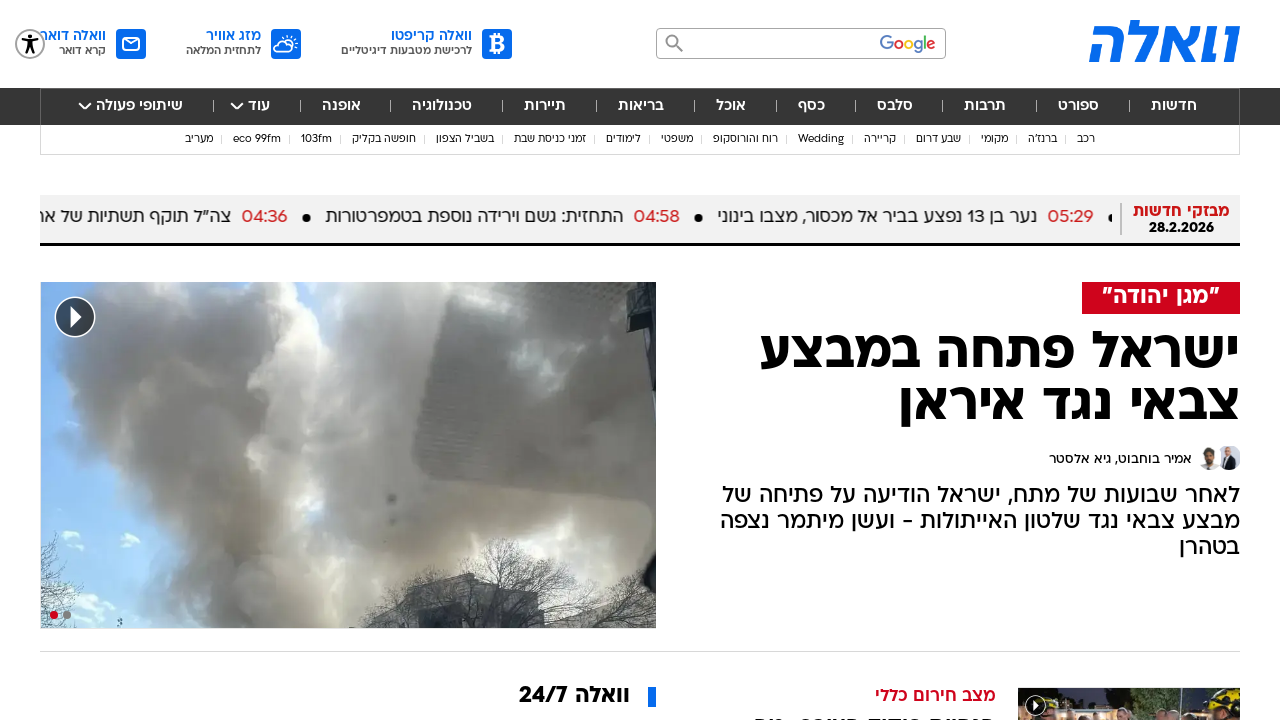

Waited for page DOM content to load
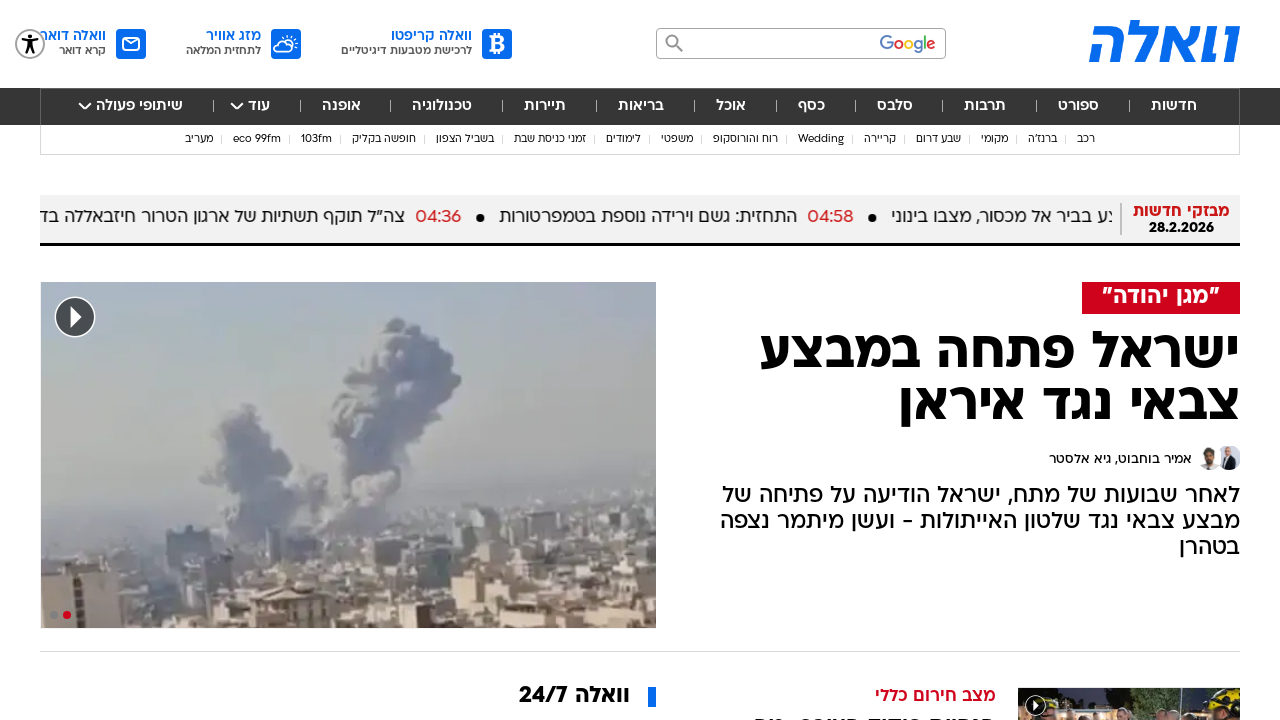

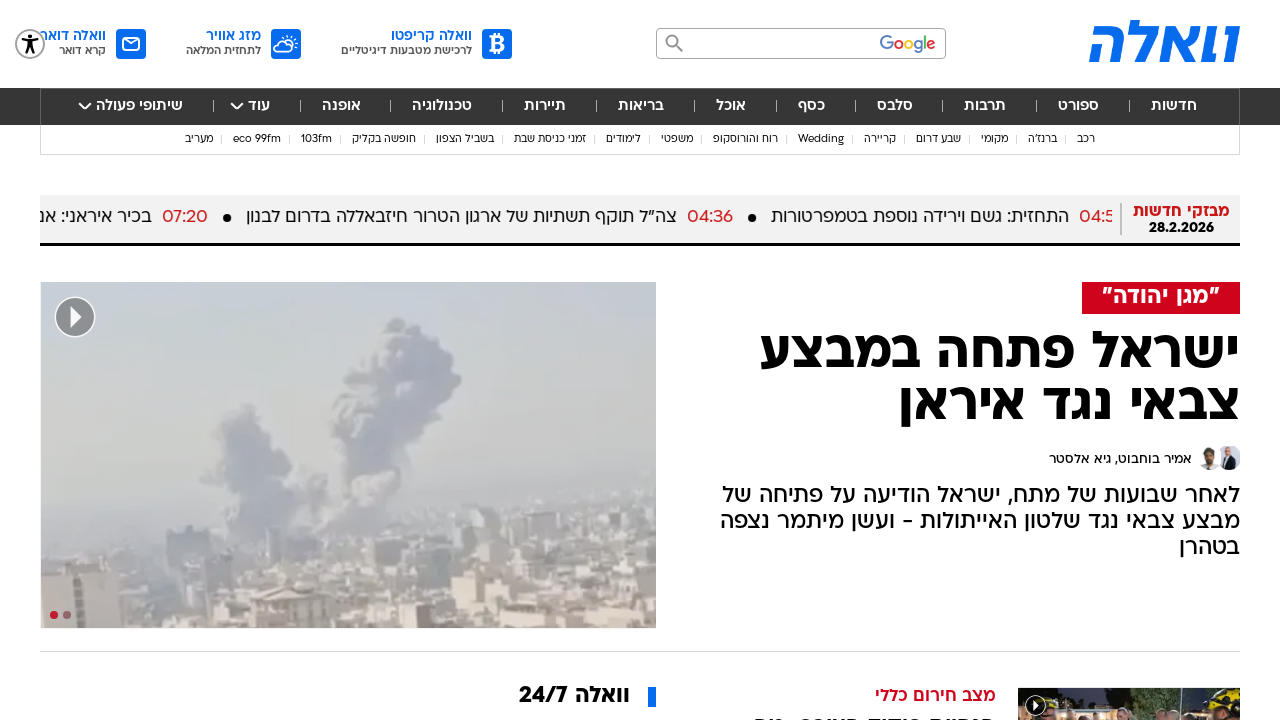